Tests various form elements on a dropdown practice page including checkboxes, radio buttons, and passenger count dropdown

Starting URL: https://rahulshettyacademy.com/dropdownsPractise/

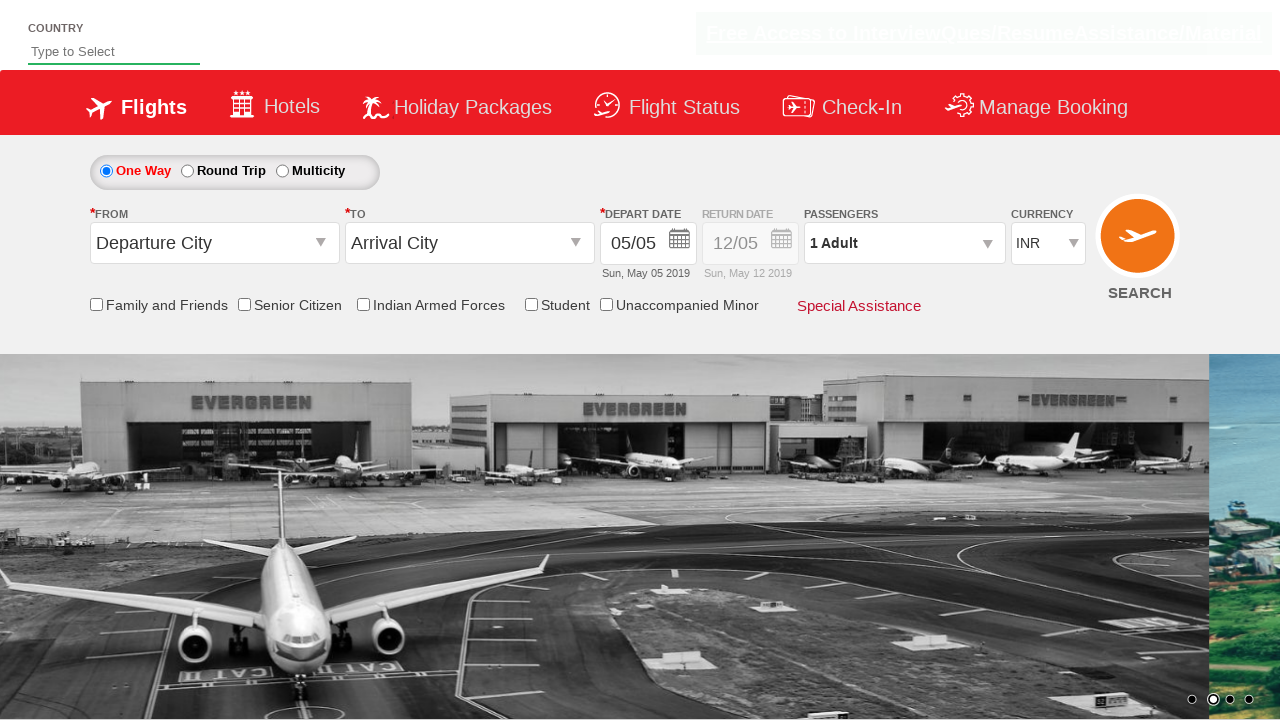

Verified Senior Citizen checkbox is not selected initially
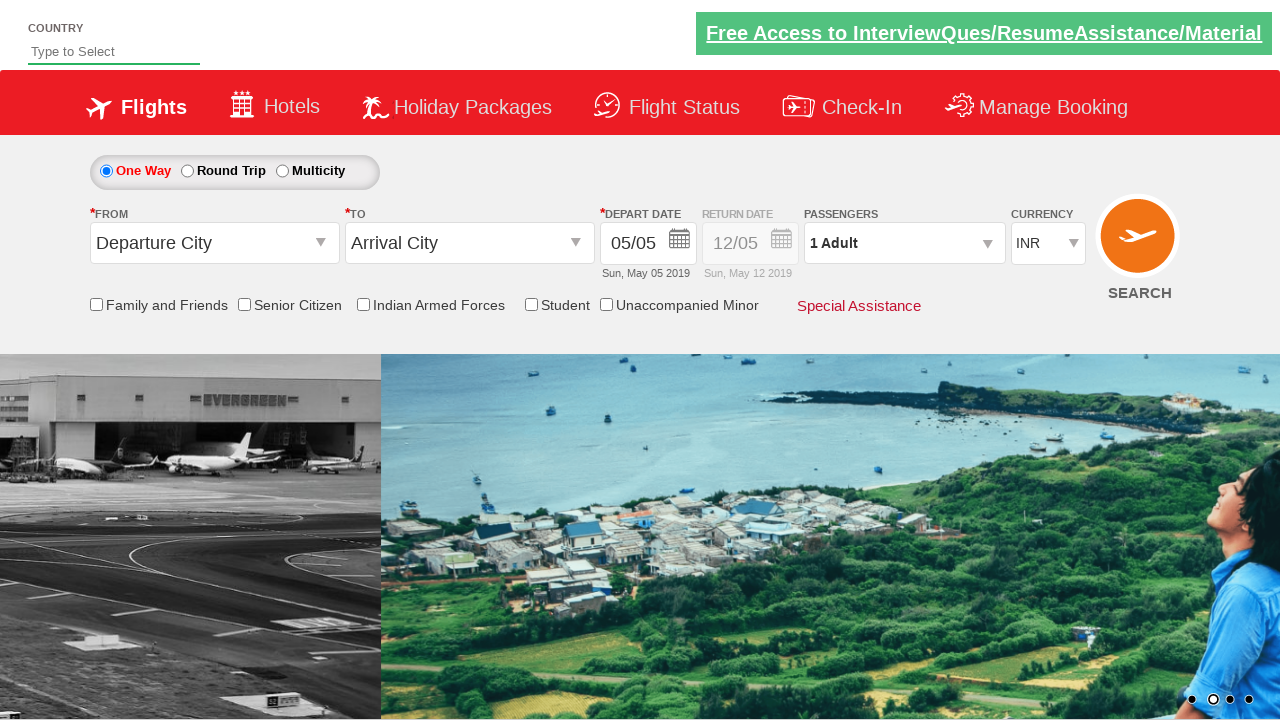

Clicked Senior Citizen checkbox at (244, 304) on input[id*='SeniorCitizenDiscount']
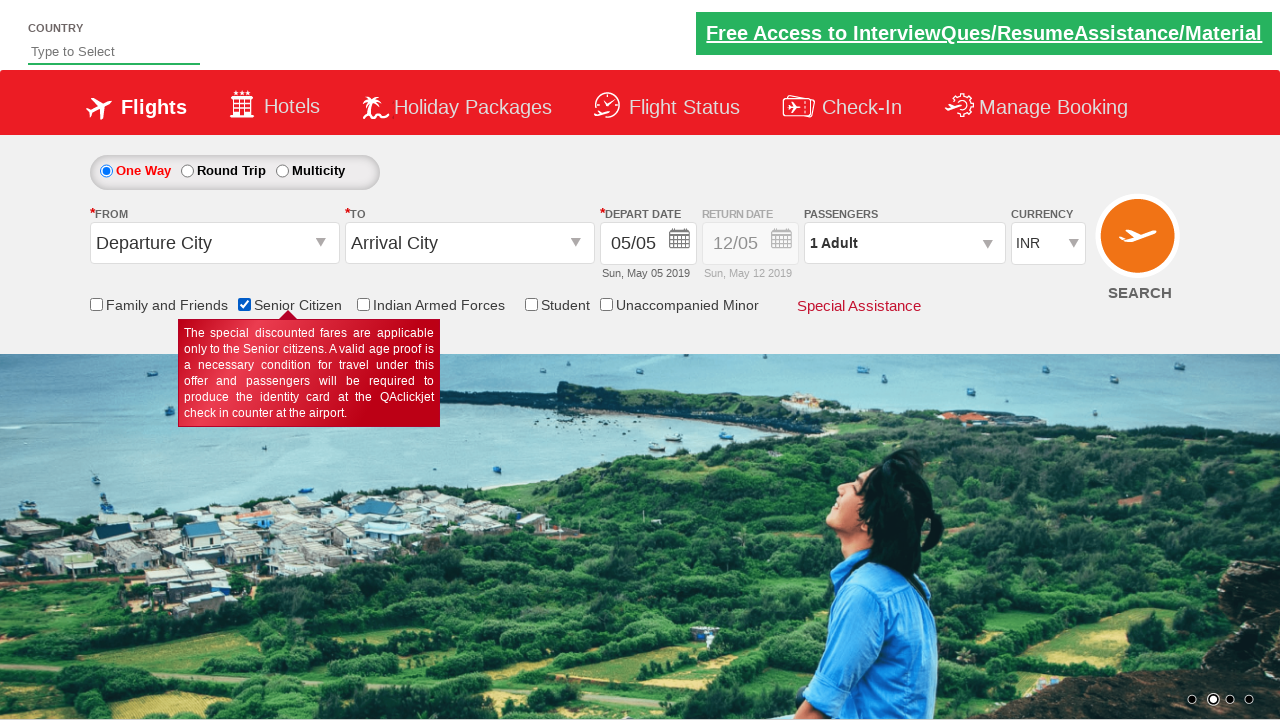

Verified Senior Citizen checkbox is now selected
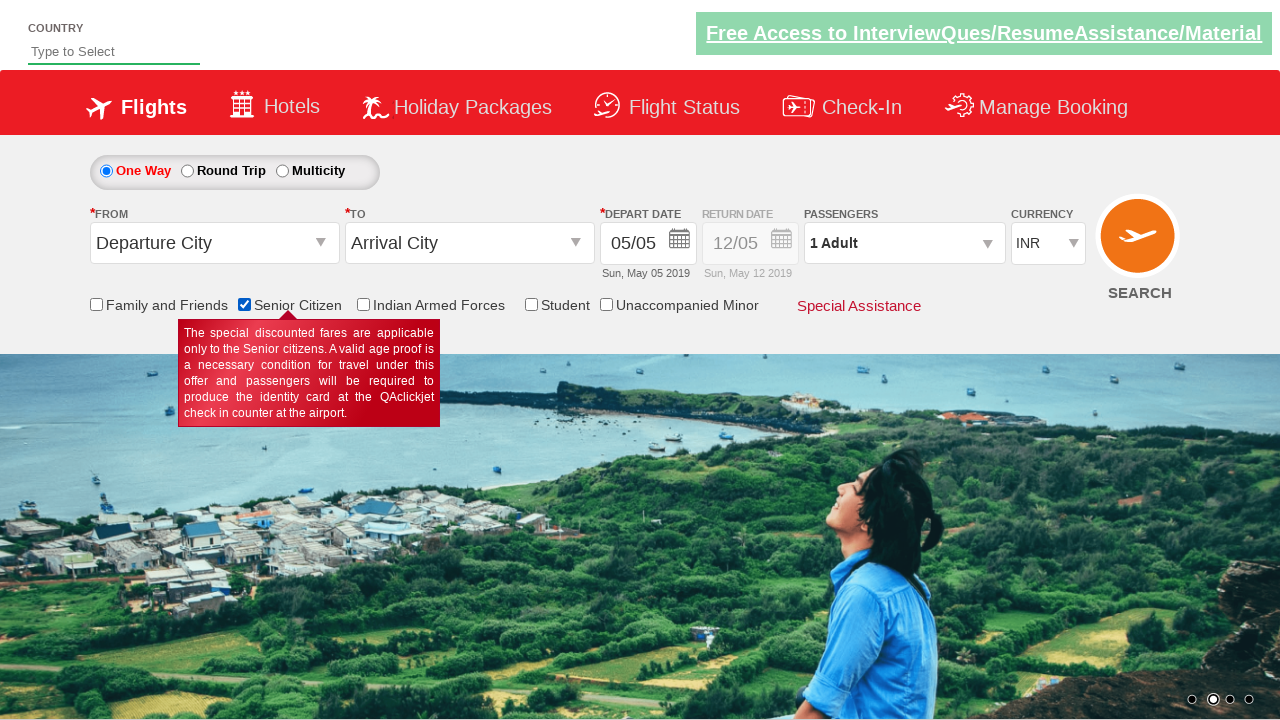

Retrieved initial state of return date calendar
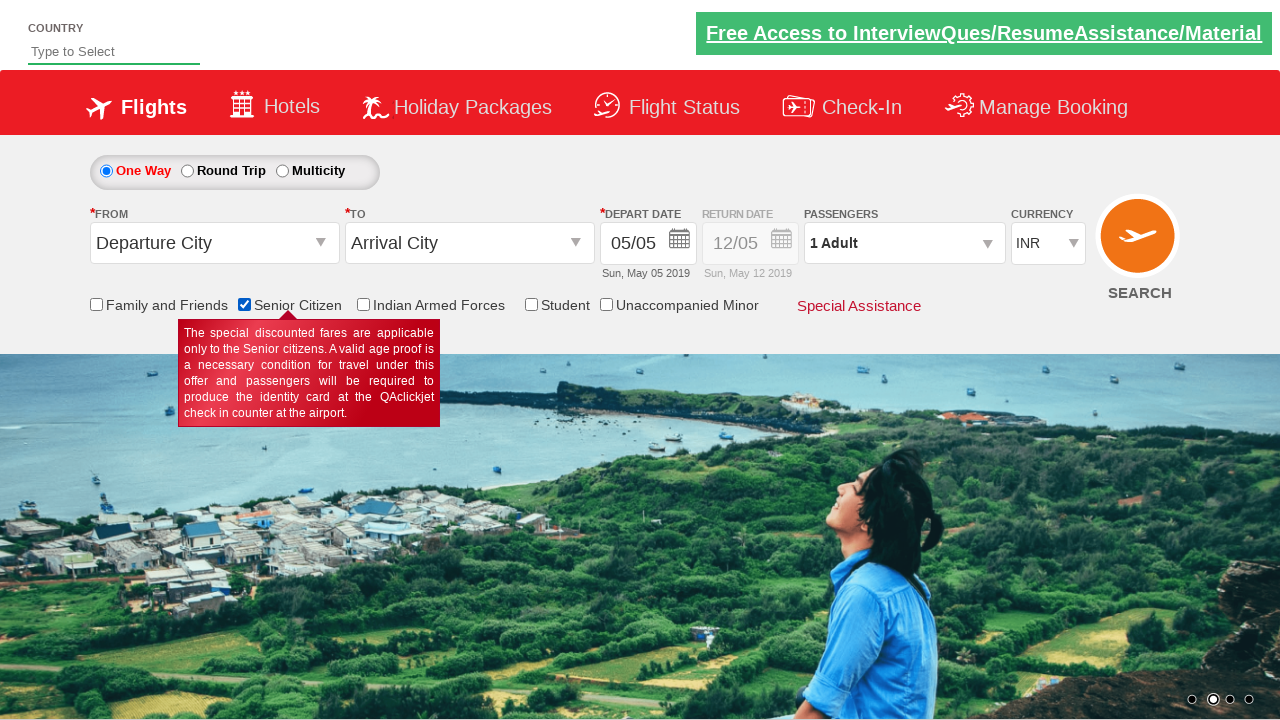

Clicked radio button to enable round trip at (187, 171) on #ctl00_mainContent_rbtnl_Trip_1
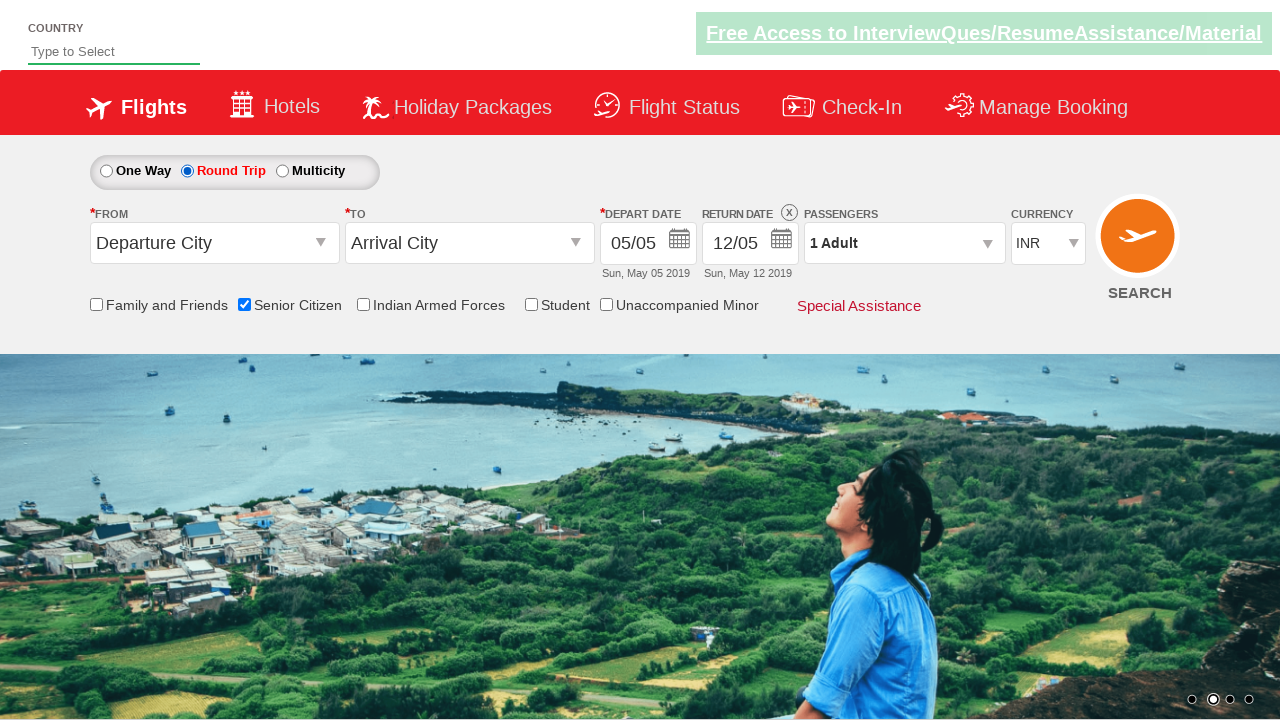

Retrieved updated state of return date calendar
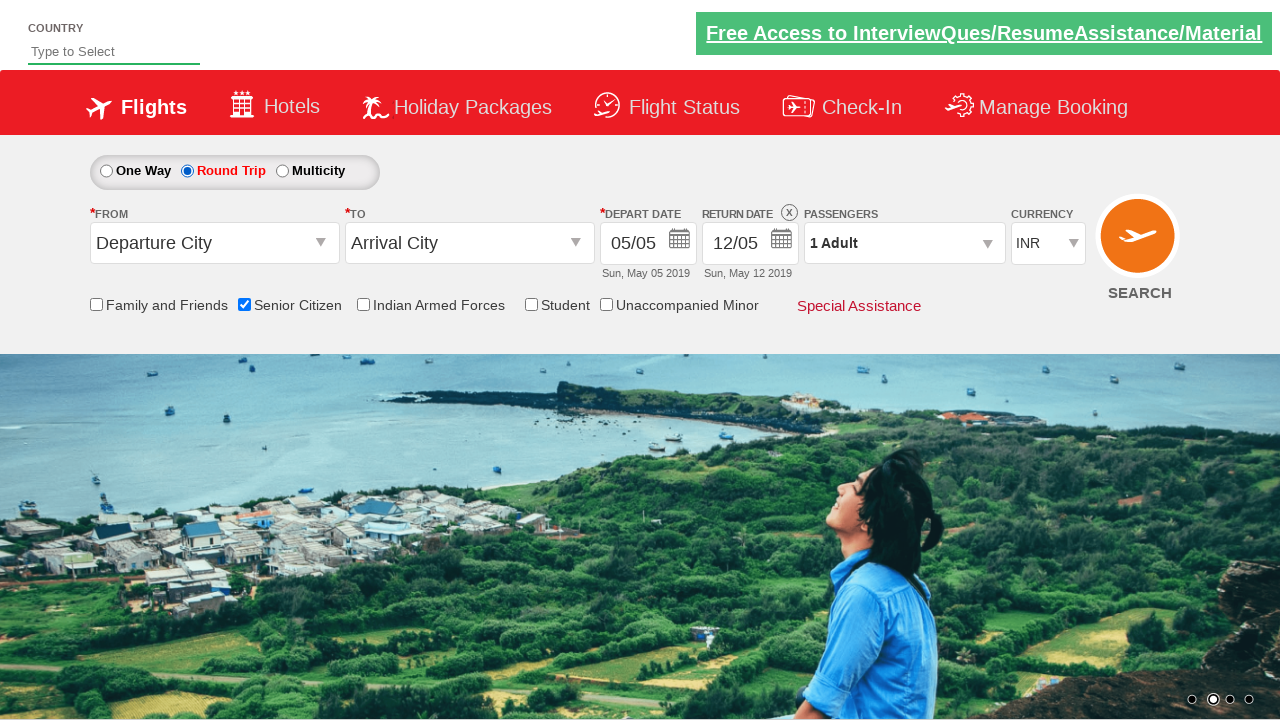

Verified return calendar is now enabled
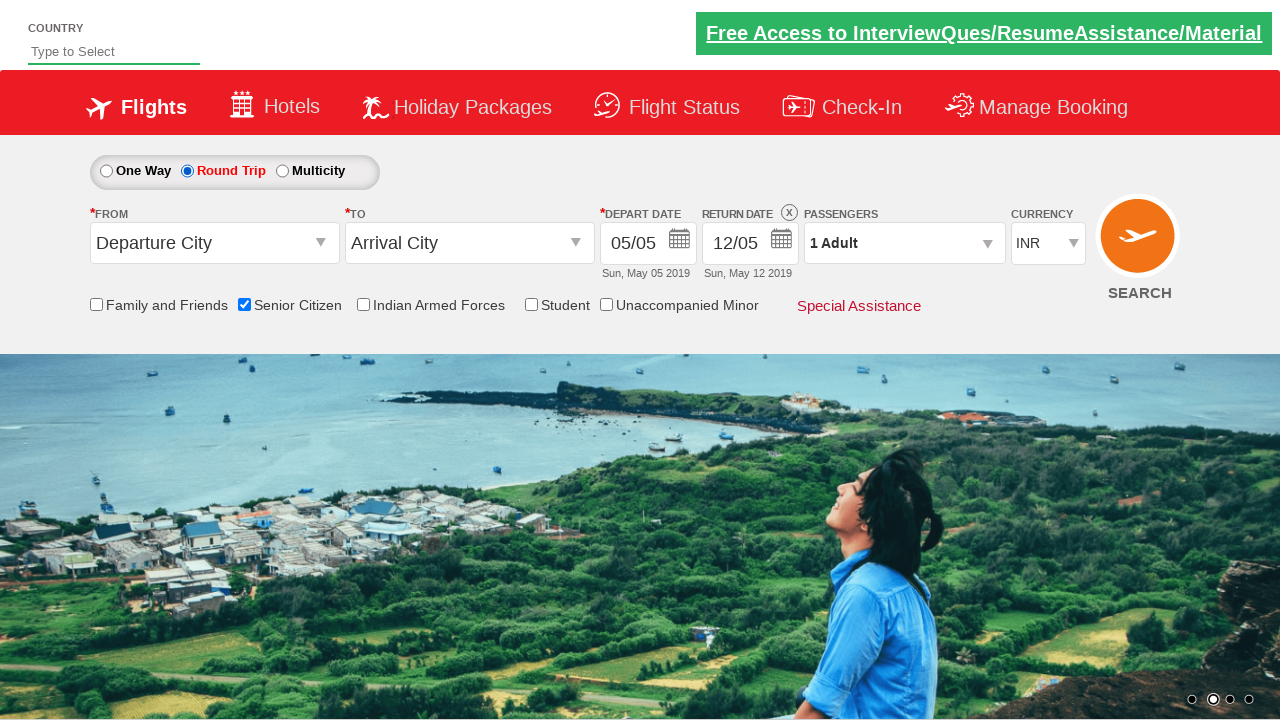

Clicked on passenger info dropdown at (904, 243) on #divpaxinfo
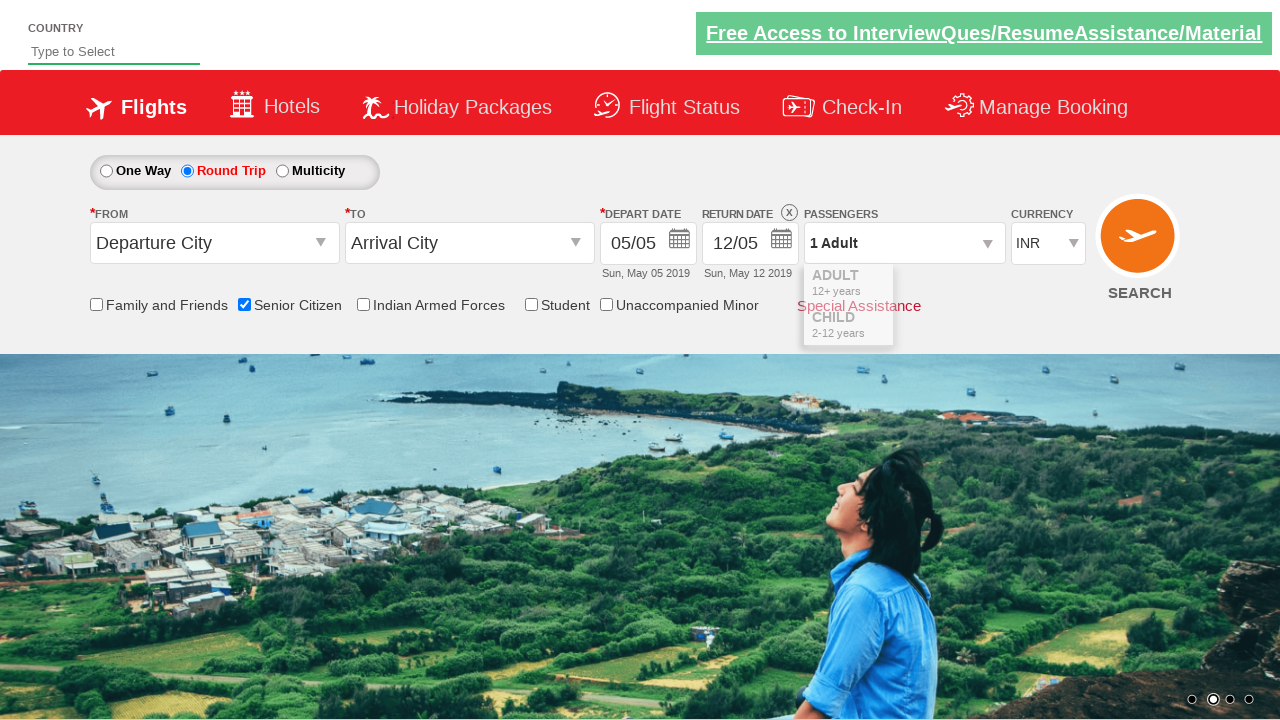

Waited for passenger dropdown to be ready
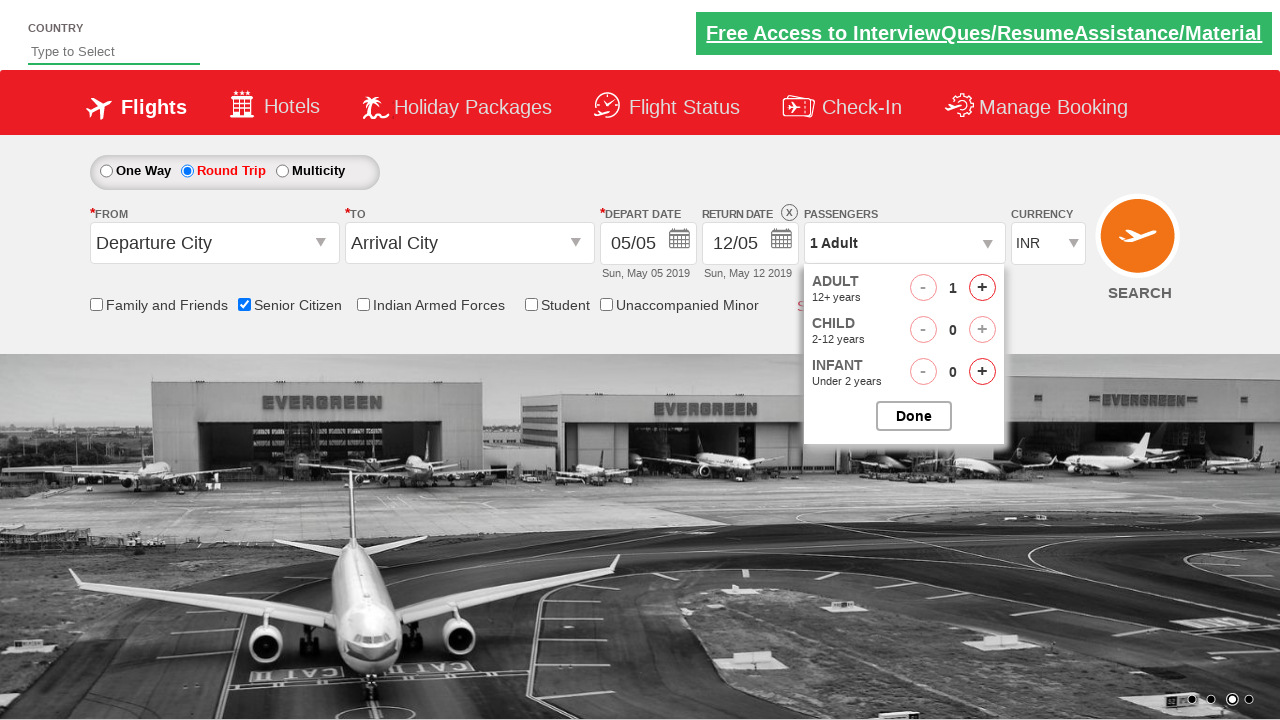

Clicked add adult button (increment 1) at (982, 288) on #hrefIncAdt
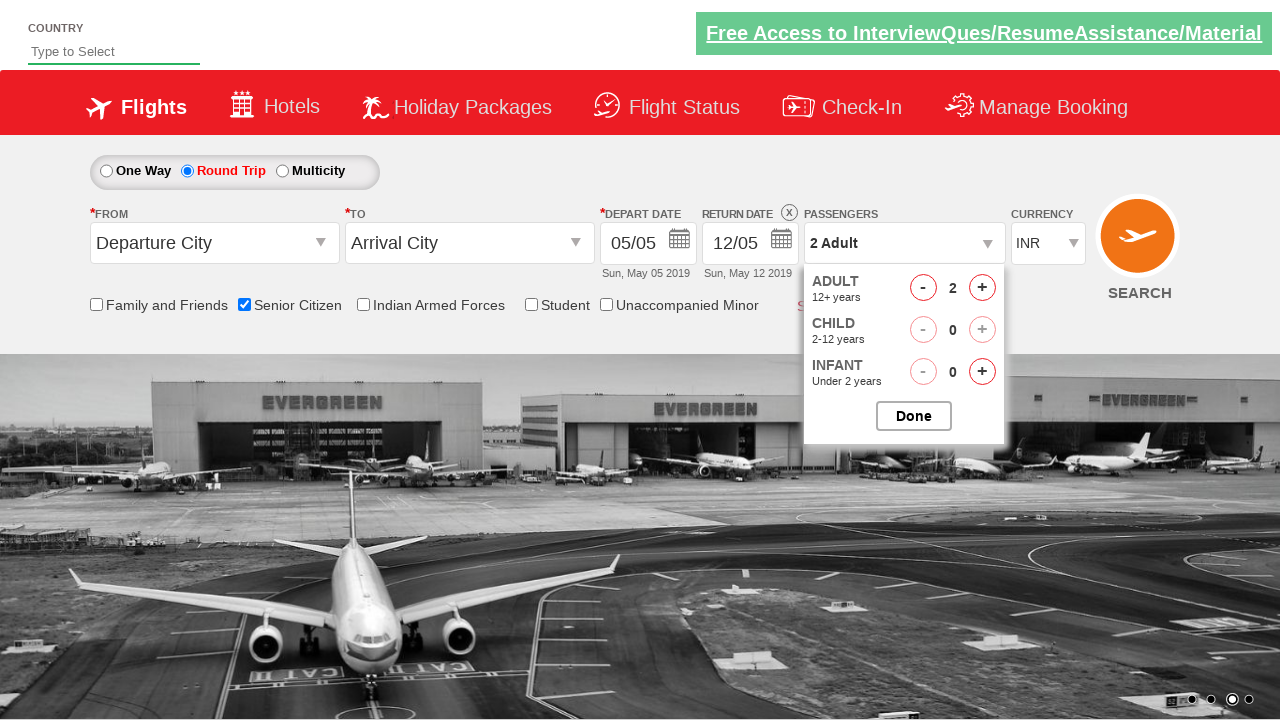

Clicked add adult button (increment 2) at (982, 288) on #hrefIncAdt
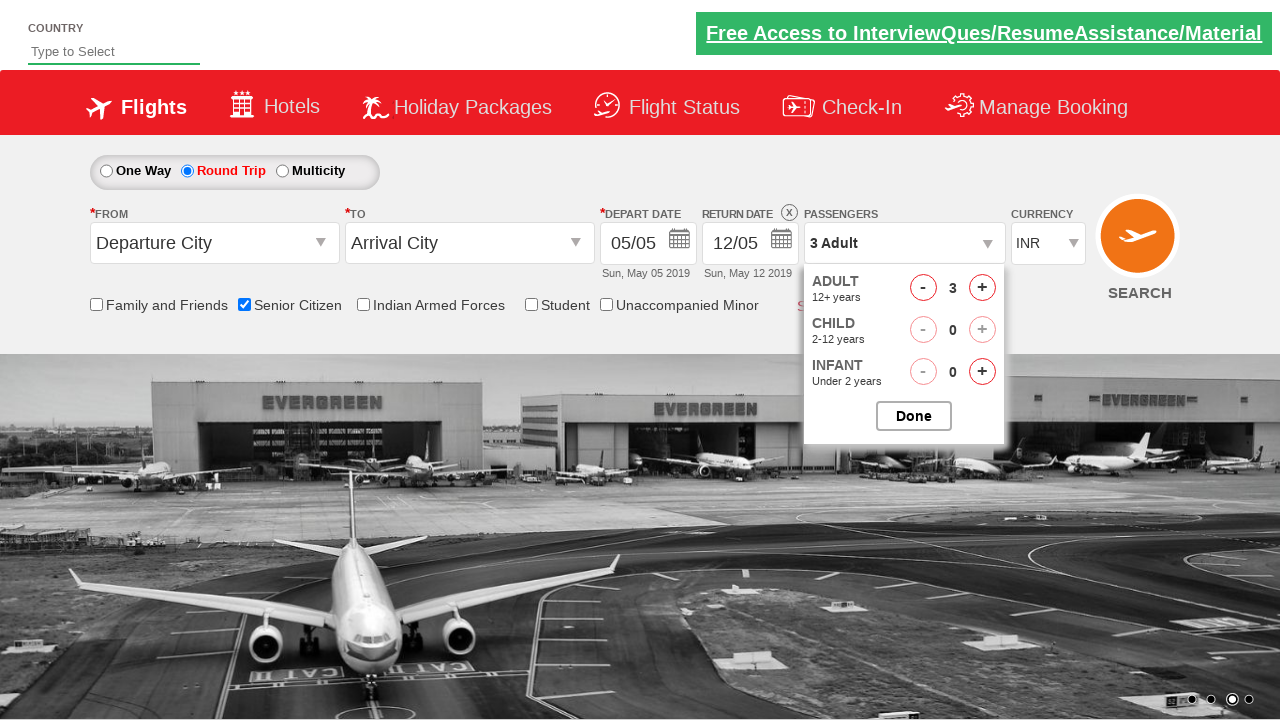

Clicked add adult button (increment 3) at (982, 288) on #hrefIncAdt
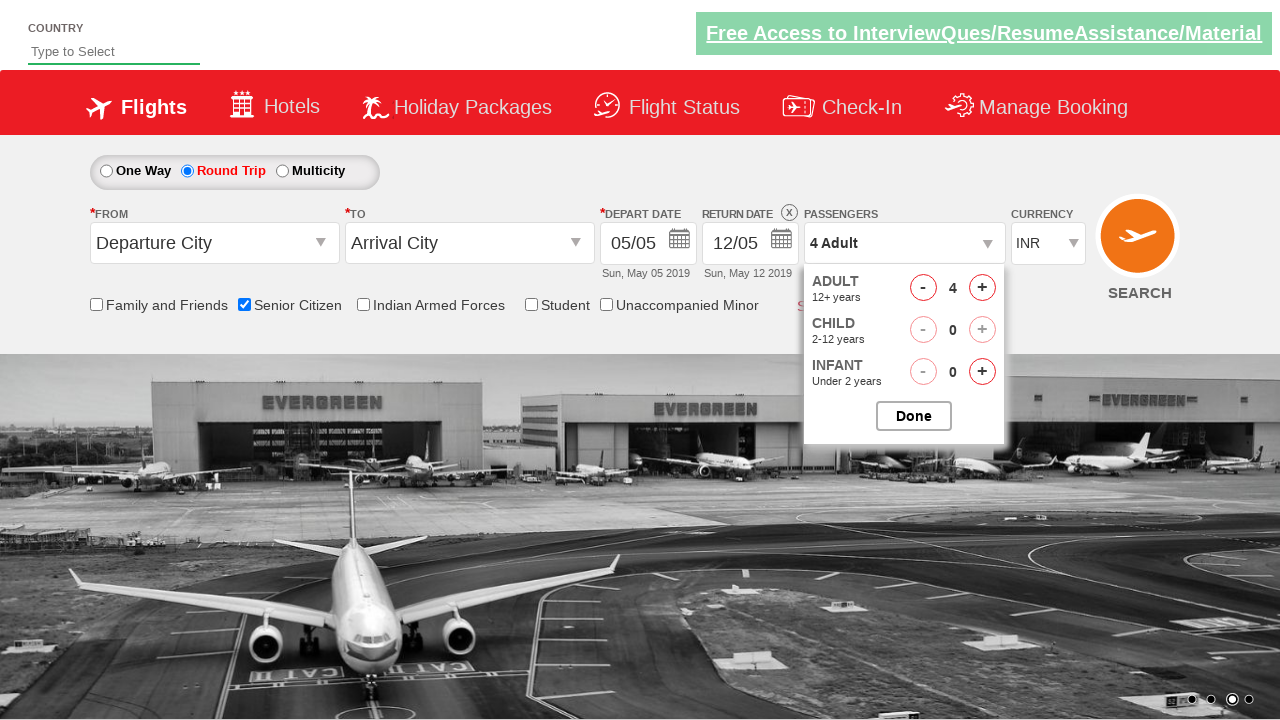

Clicked add adult button (increment 4) at (982, 288) on #hrefIncAdt
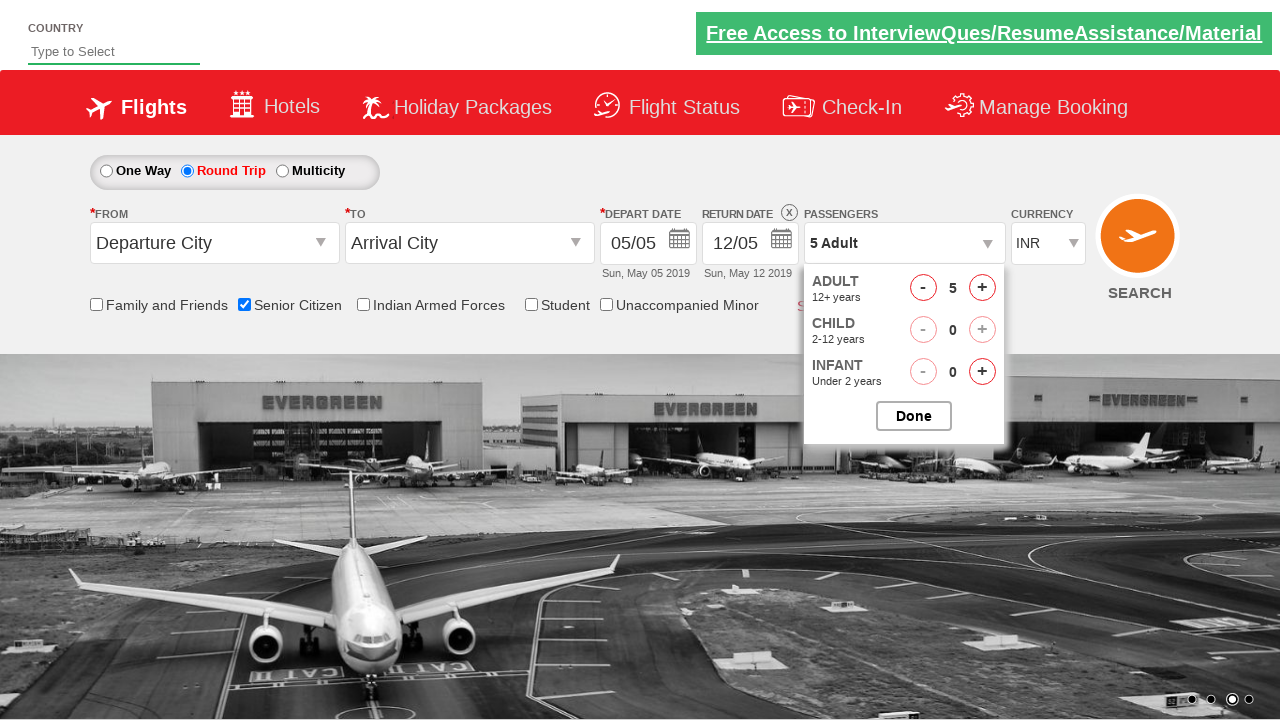

Closed passenger dropdown at (914, 416) on #btnclosepaxoption
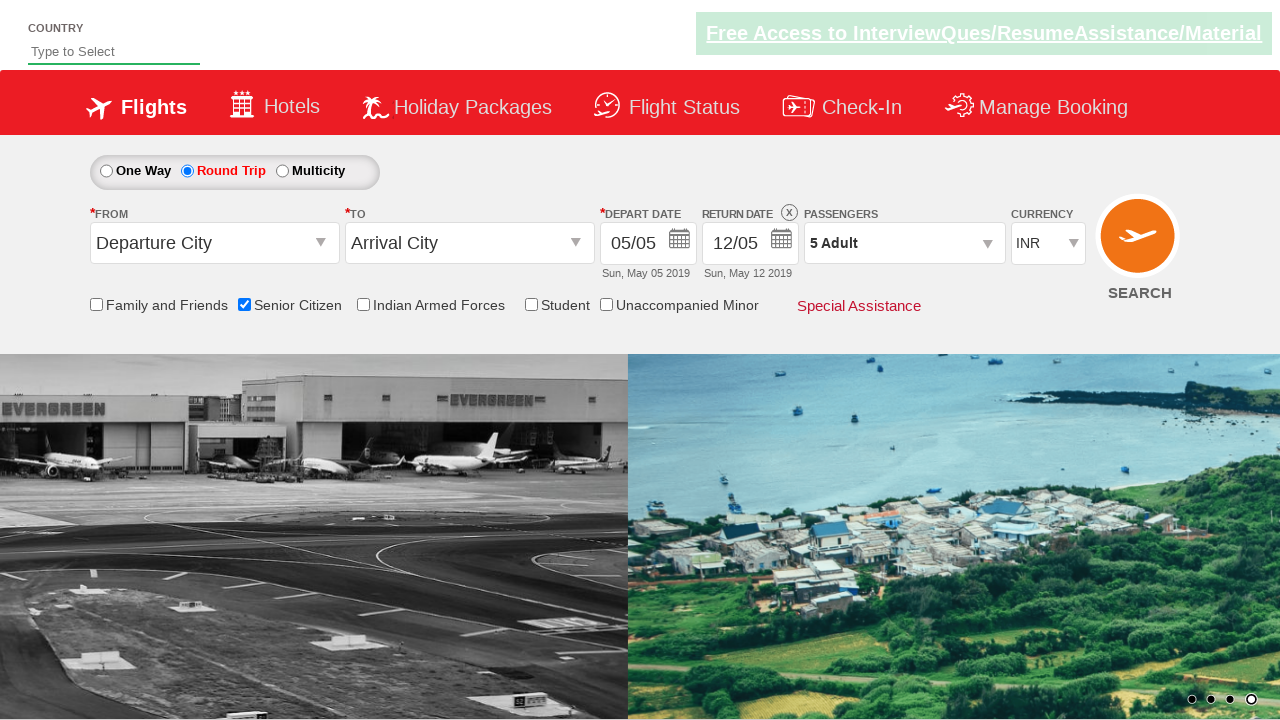

Retrieved passenger count text
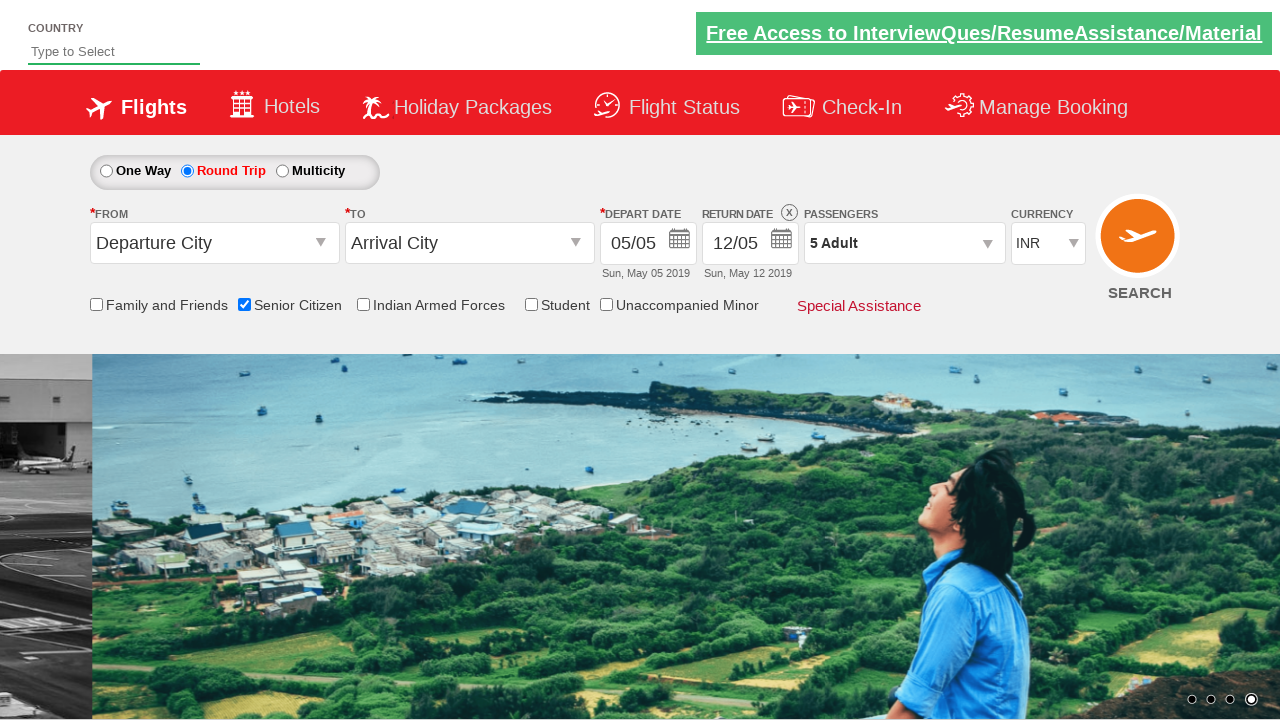

Verified passenger count is 5 Adult
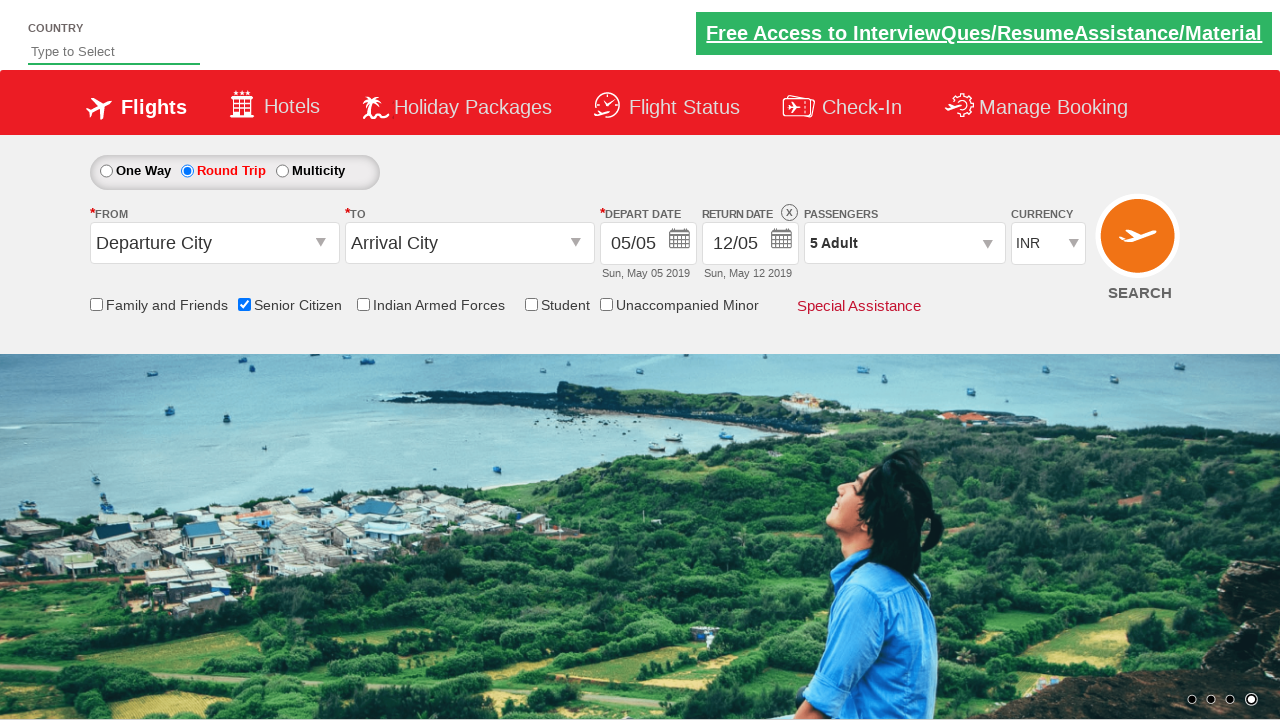

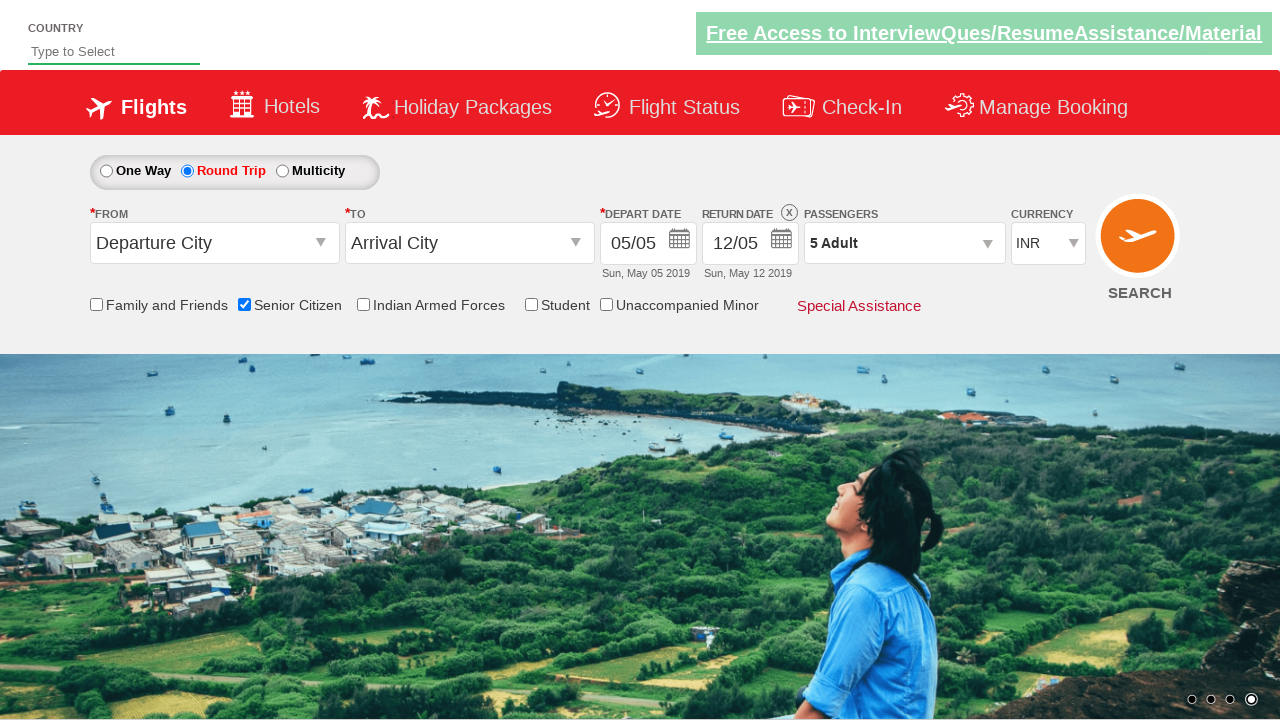